Tests a math problem form by reading two numbers, calculating their sum, selecting the result from a dropdown, and submitting the form

Starting URL: https://suninjuly.github.io/selects1.html

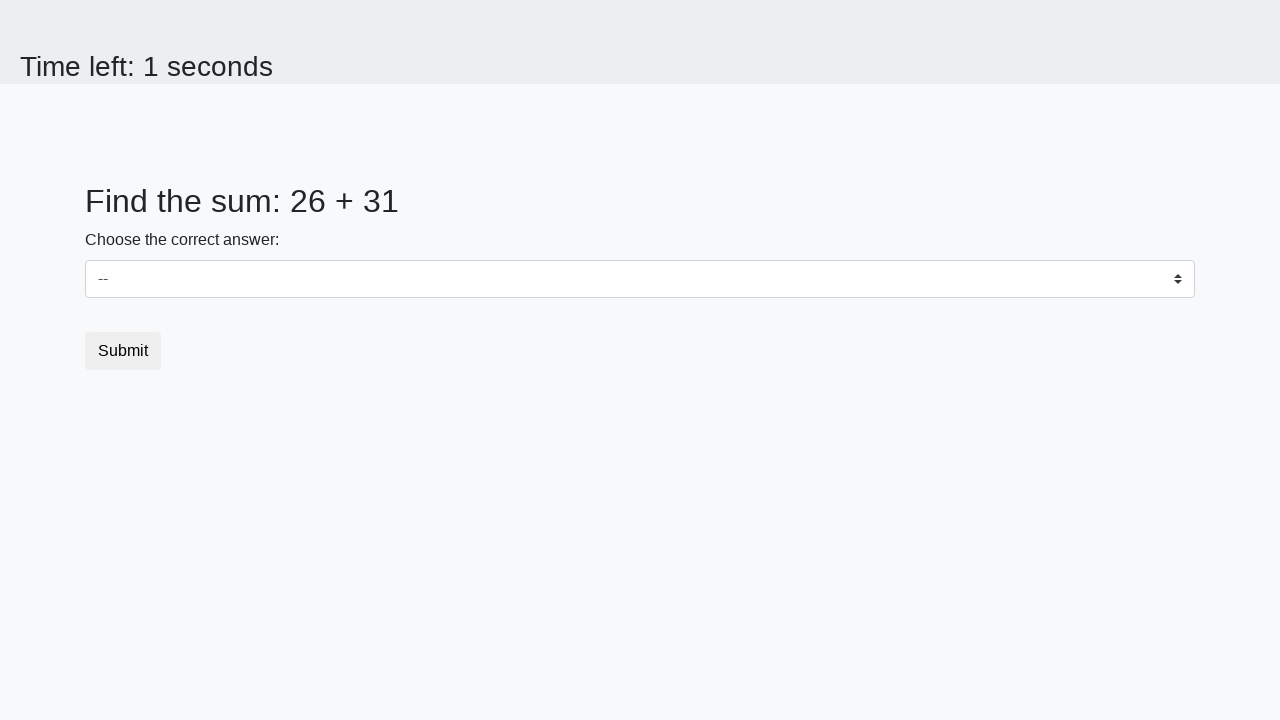

Read first number from page
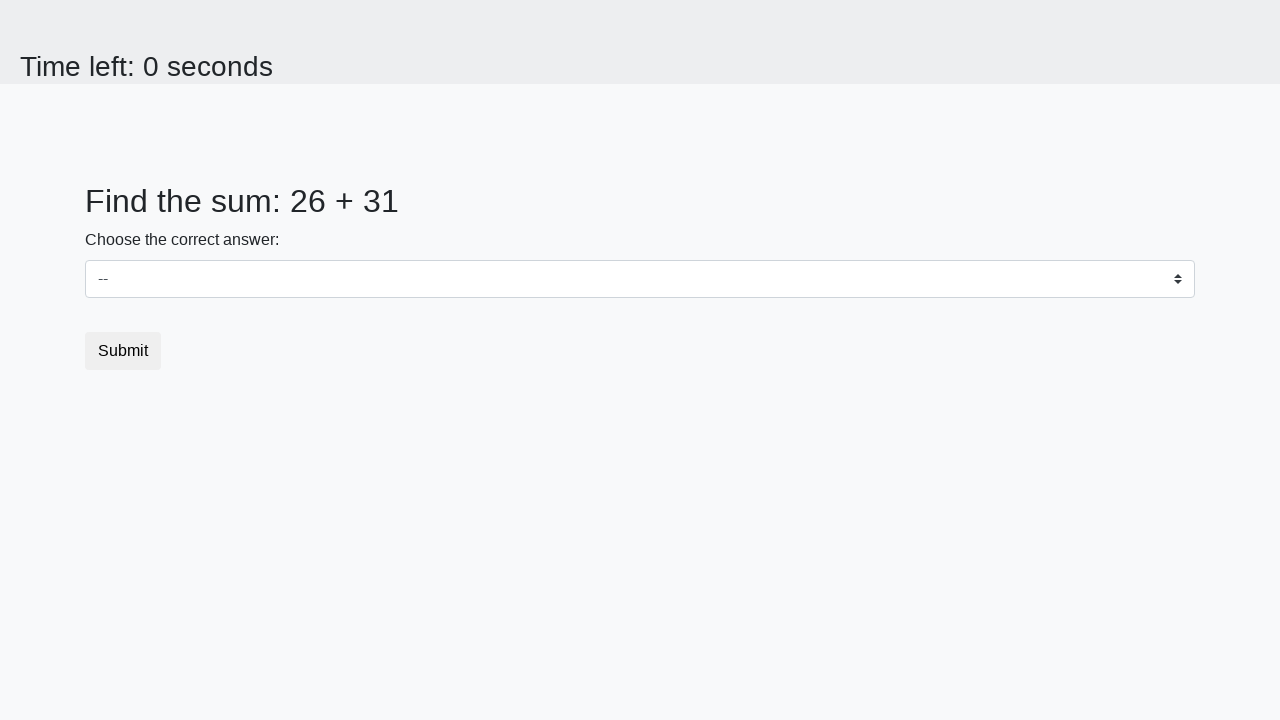

Read second number from page
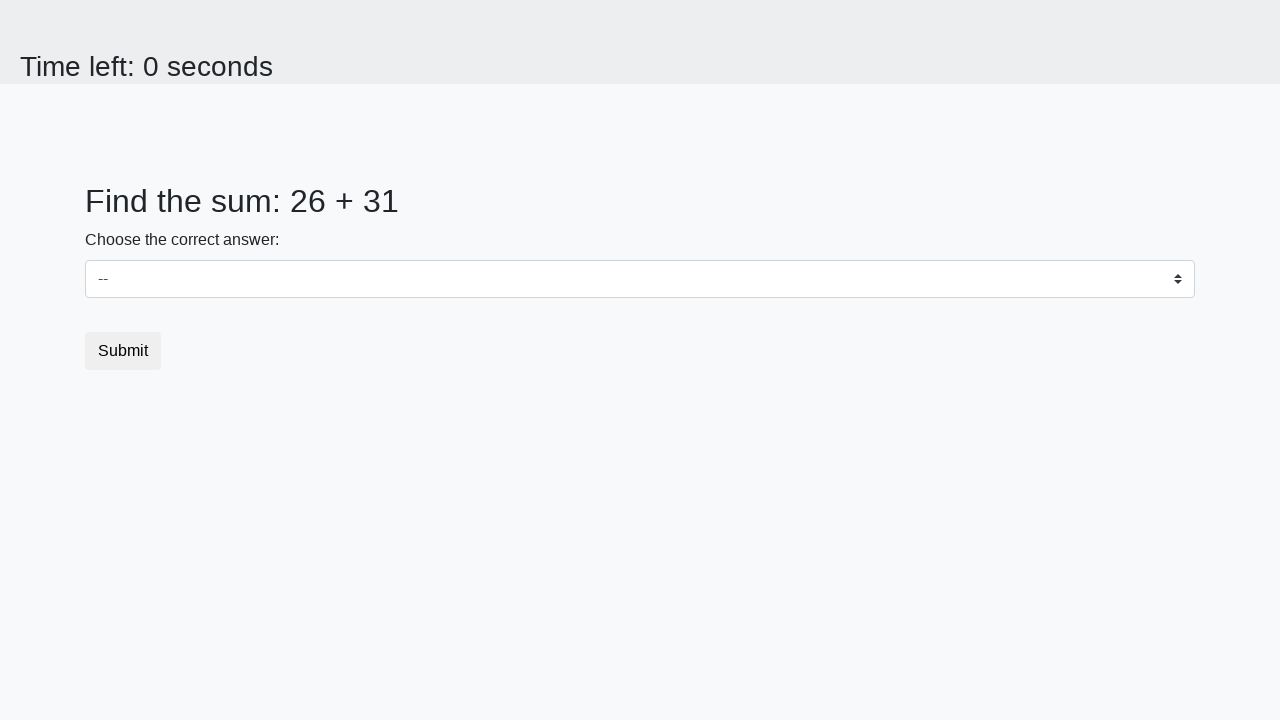

Calculated sum: 26 + 31 = 57
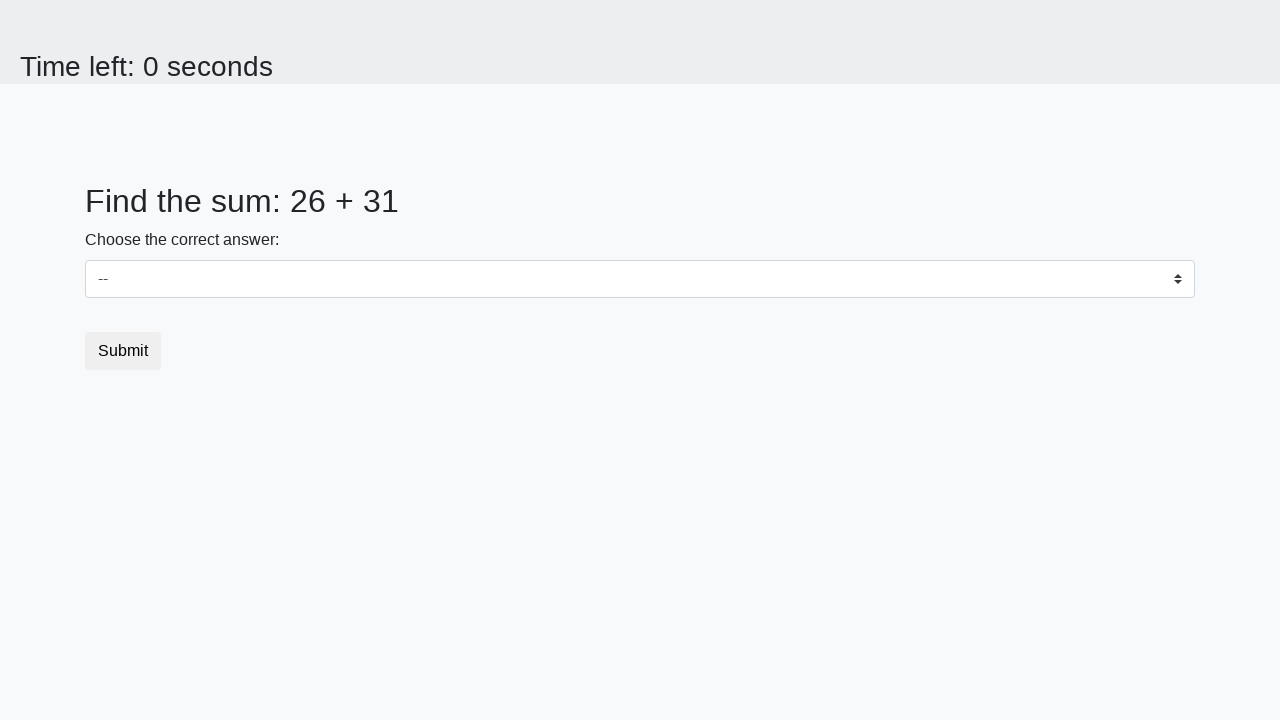

Selected sum value '57' from dropdown on #dropdown
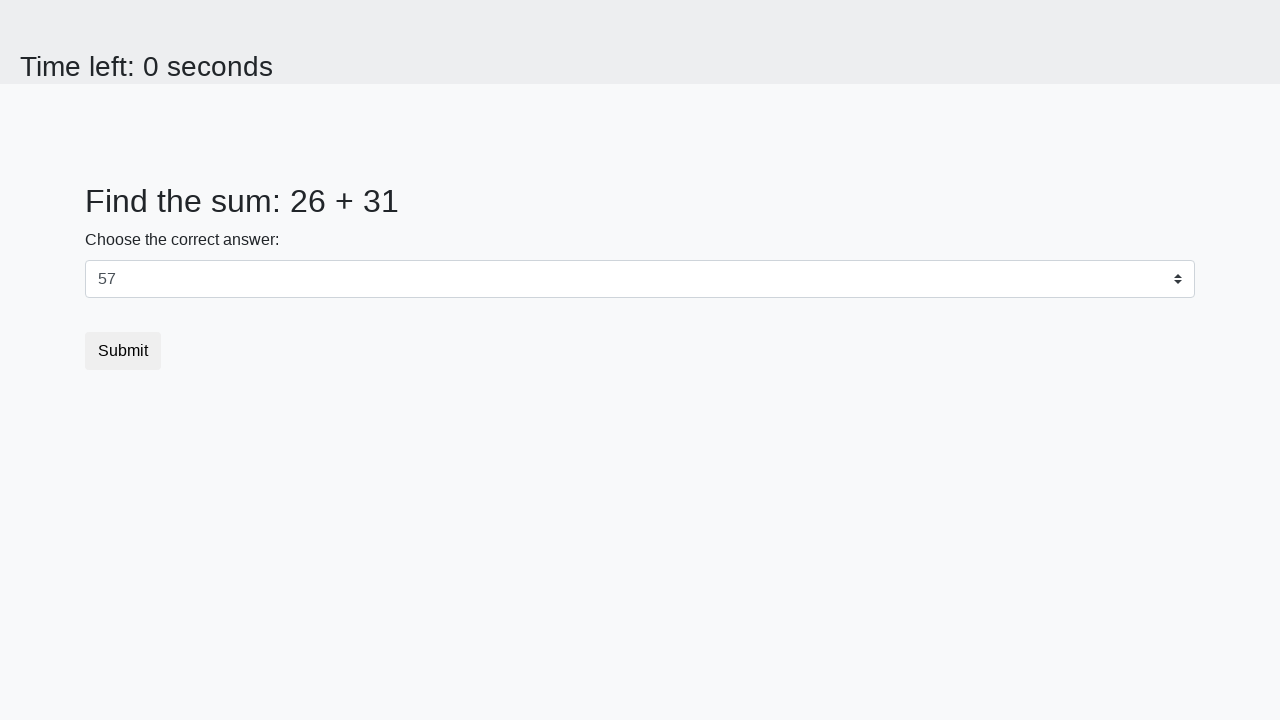

Clicked submit button to submit the form at (123, 351) on button
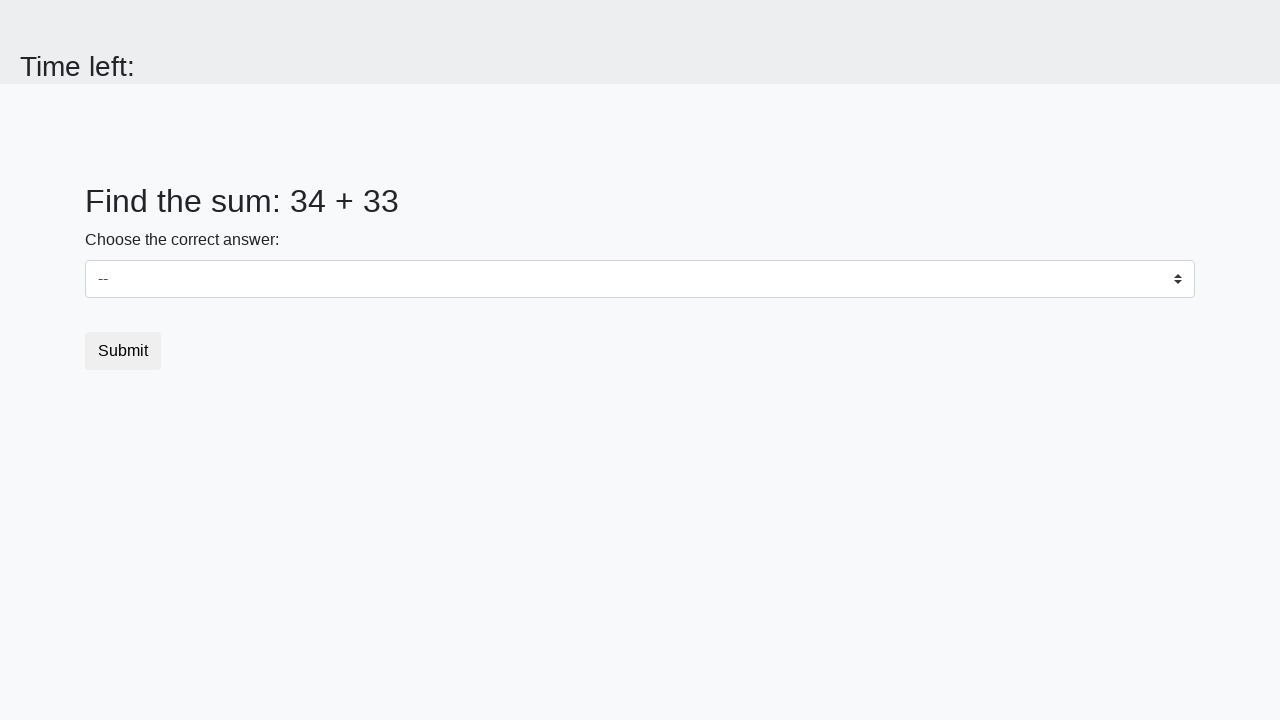

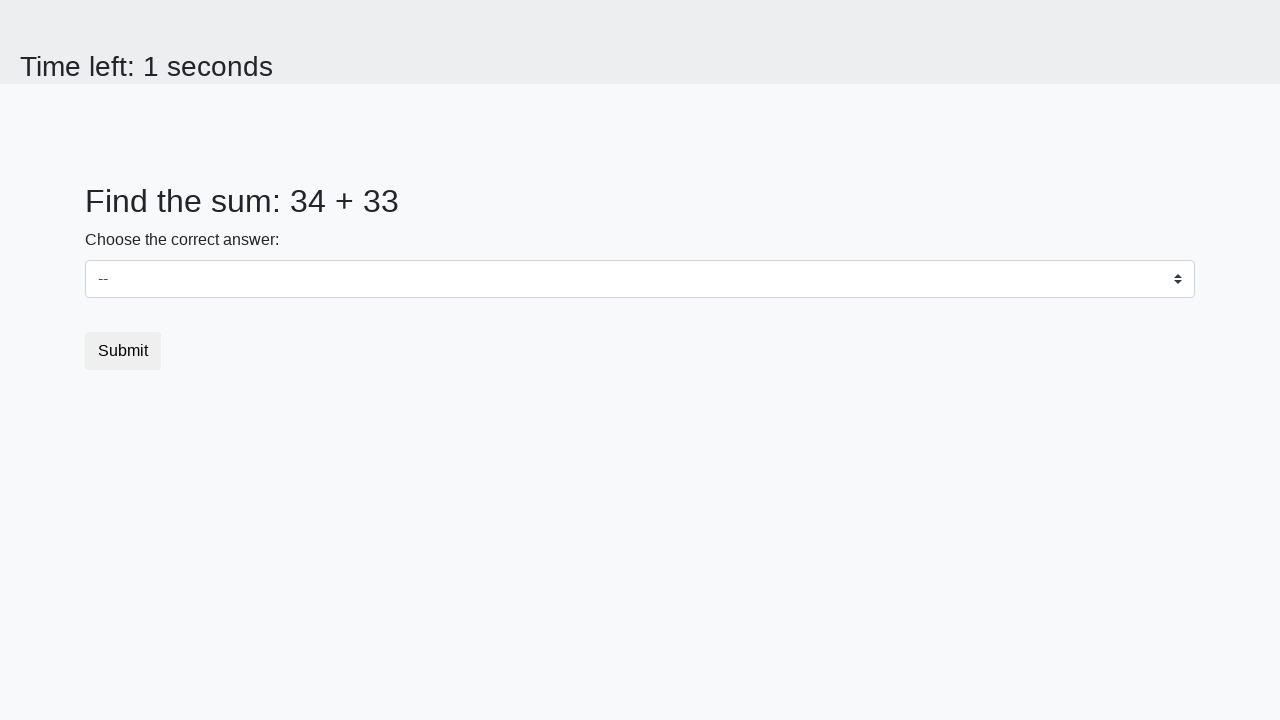